Tests a practice form by checking a checkbox, selecting radio button and dropdown options, filling a password field, submitting the form, then navigating to shop and adding a product to cart

Starting URL: https://rahulshettyacademy.com/angularpractice/

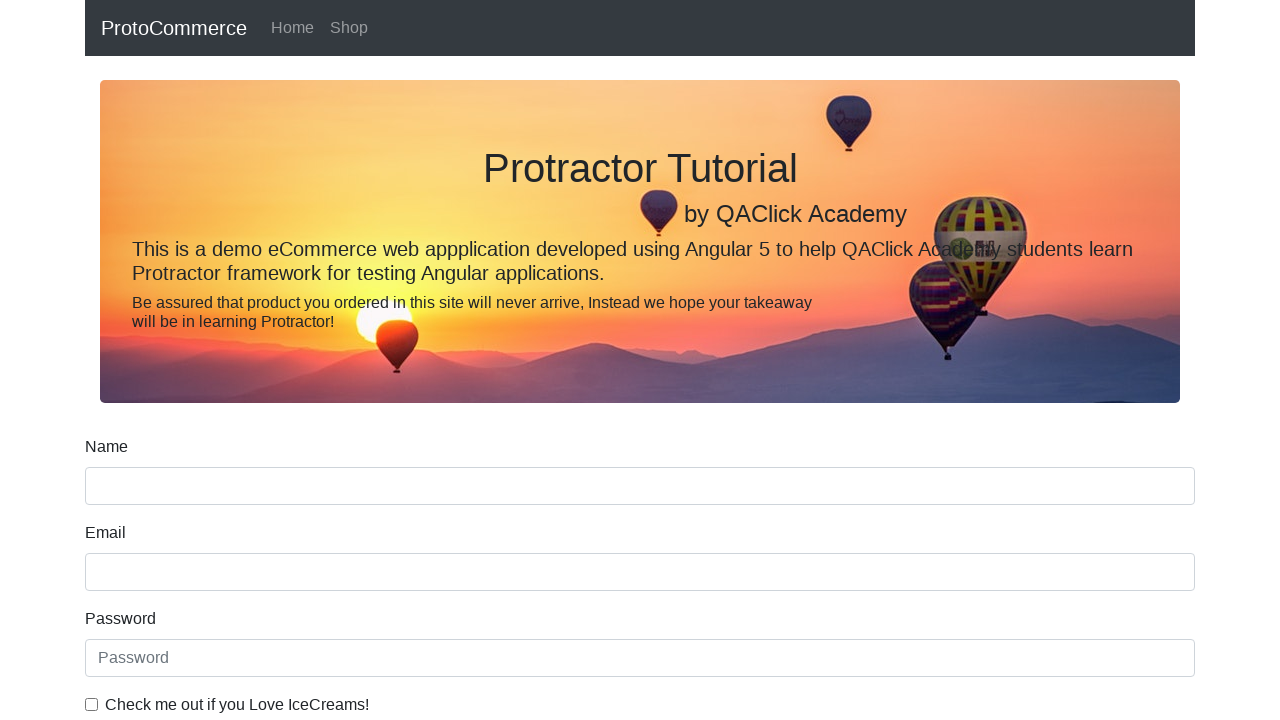

Checked the ice cream checkbox at (92, 704) on internal:label="Check me out if you Love IceCreams!"i
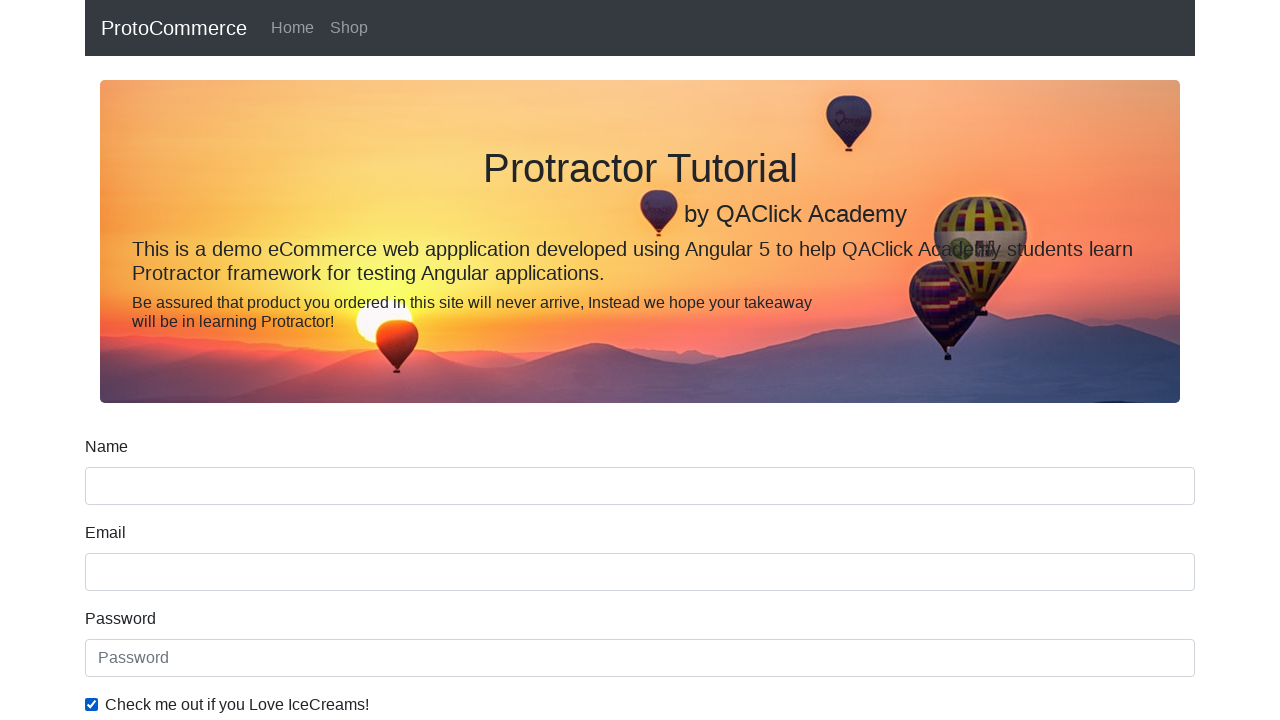

Selected 'Employed' radio button at (326, 360) on internal:label="Employed"i
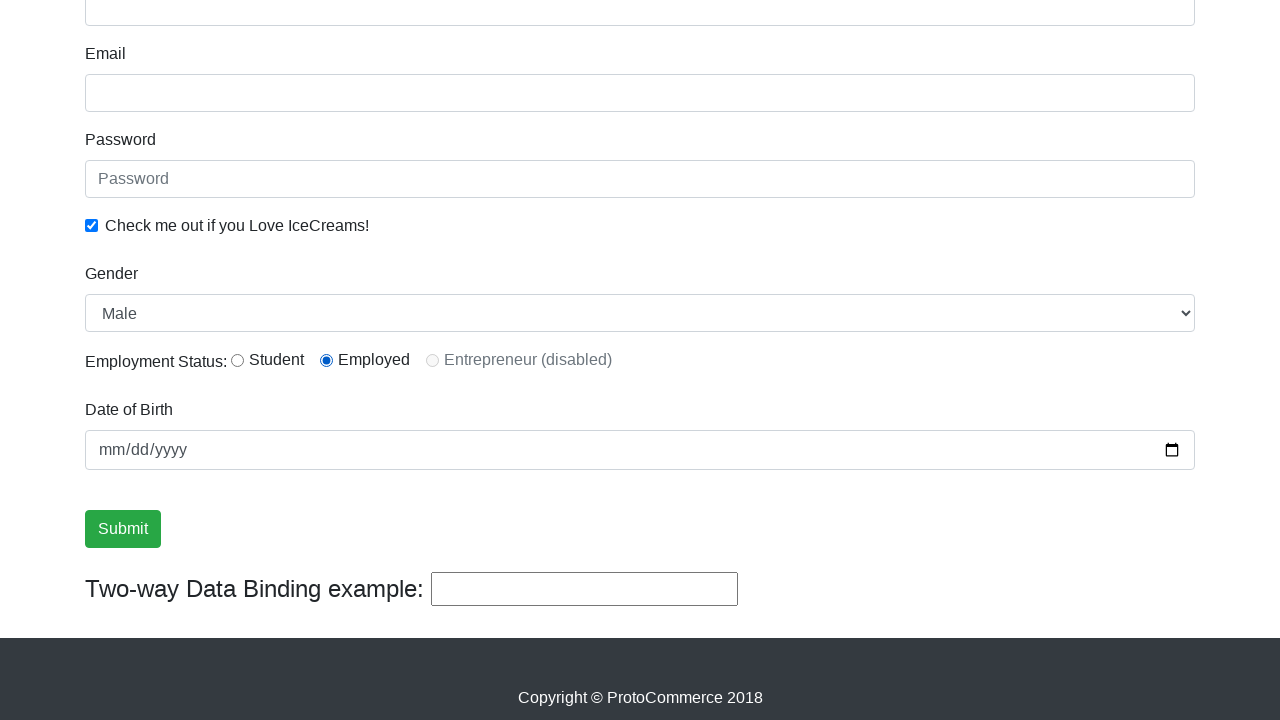

Selected 'Female' from Gender dropdown on internal:label="Gender"i
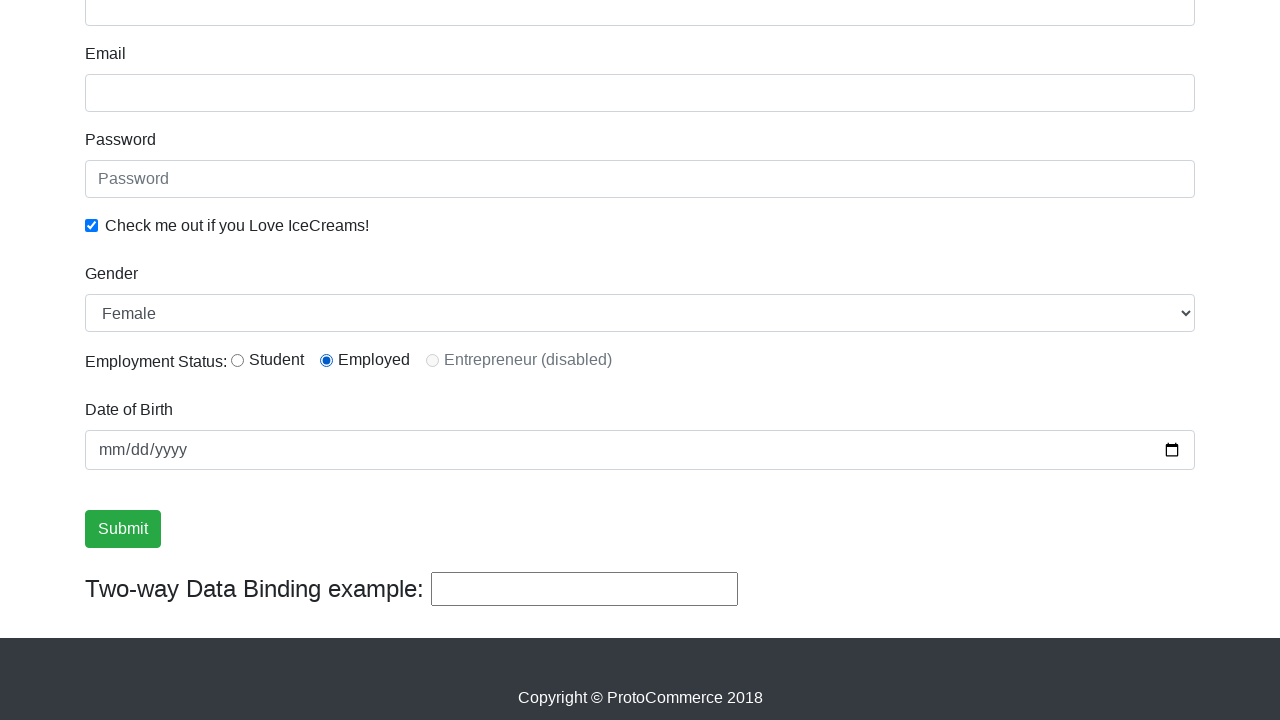

Filled password field with 'abc123' on internal:attr=[placeholder="Password"i]
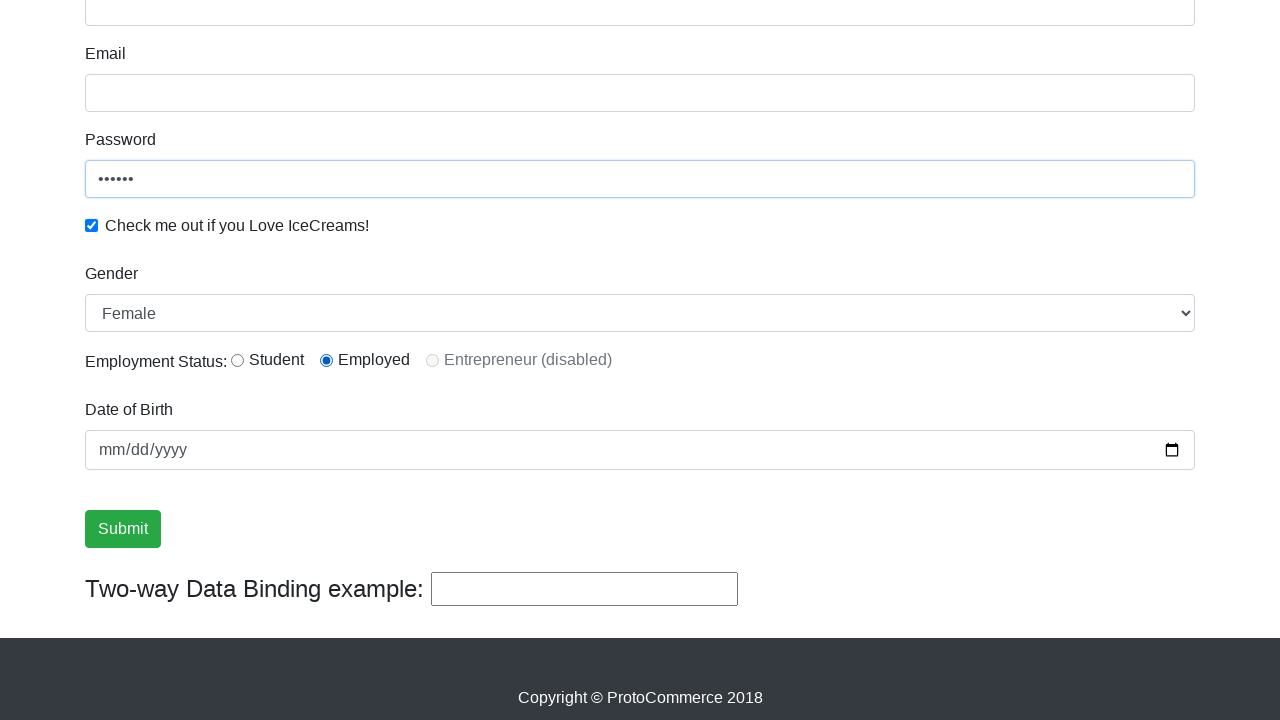

Clicked Submit button at (123, 529) on internal:role=button[name="Submit"i]
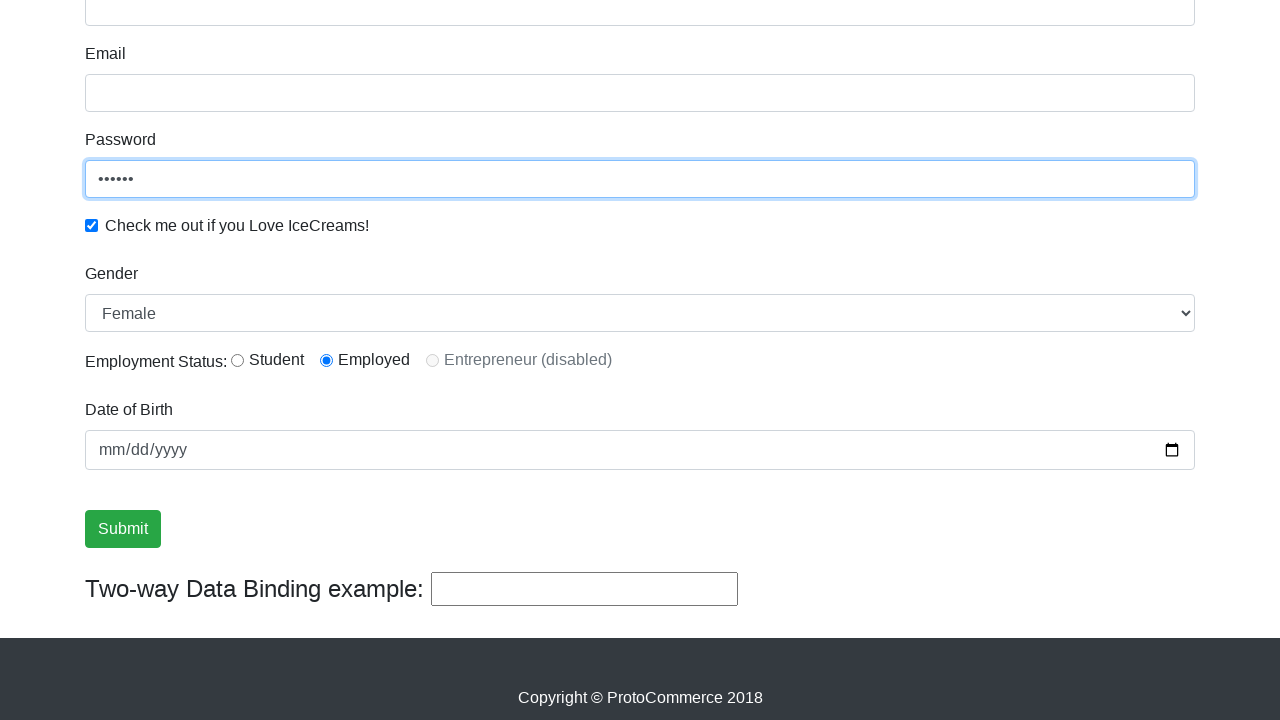

Verified success message is visible
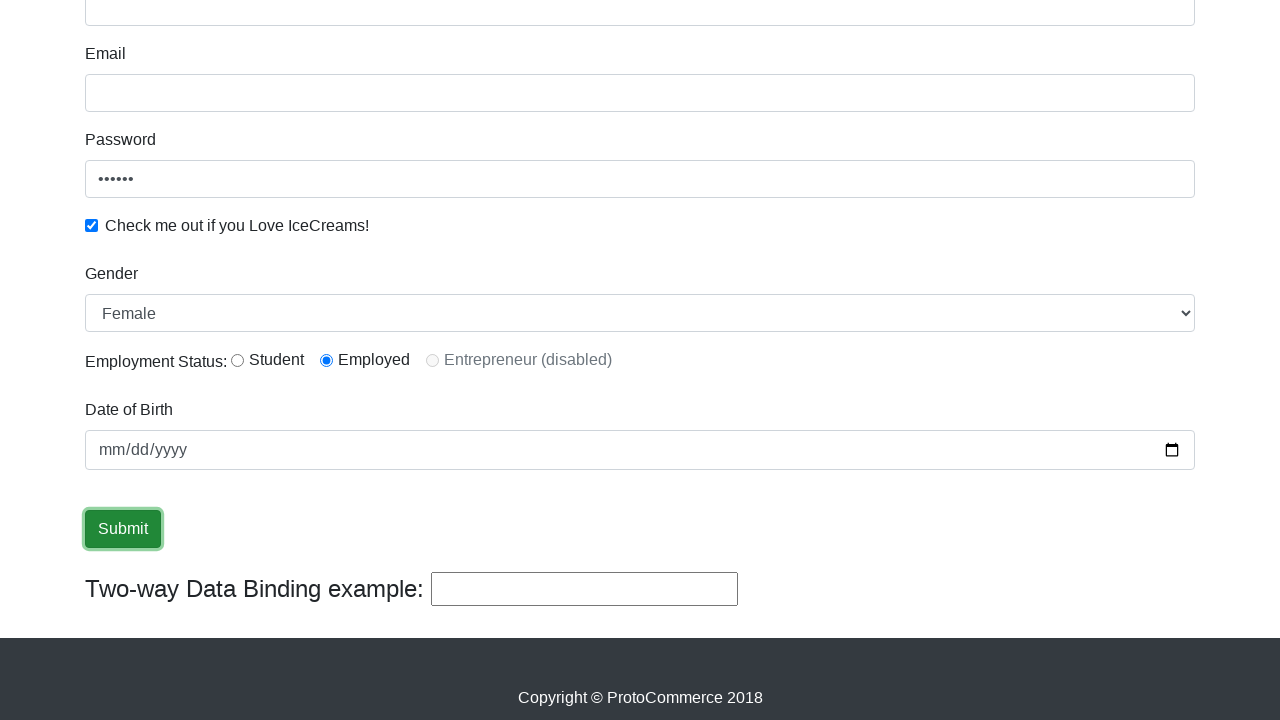

Clicked on Shop link at (349, 28) on internal:role=link[name="Shop"i]
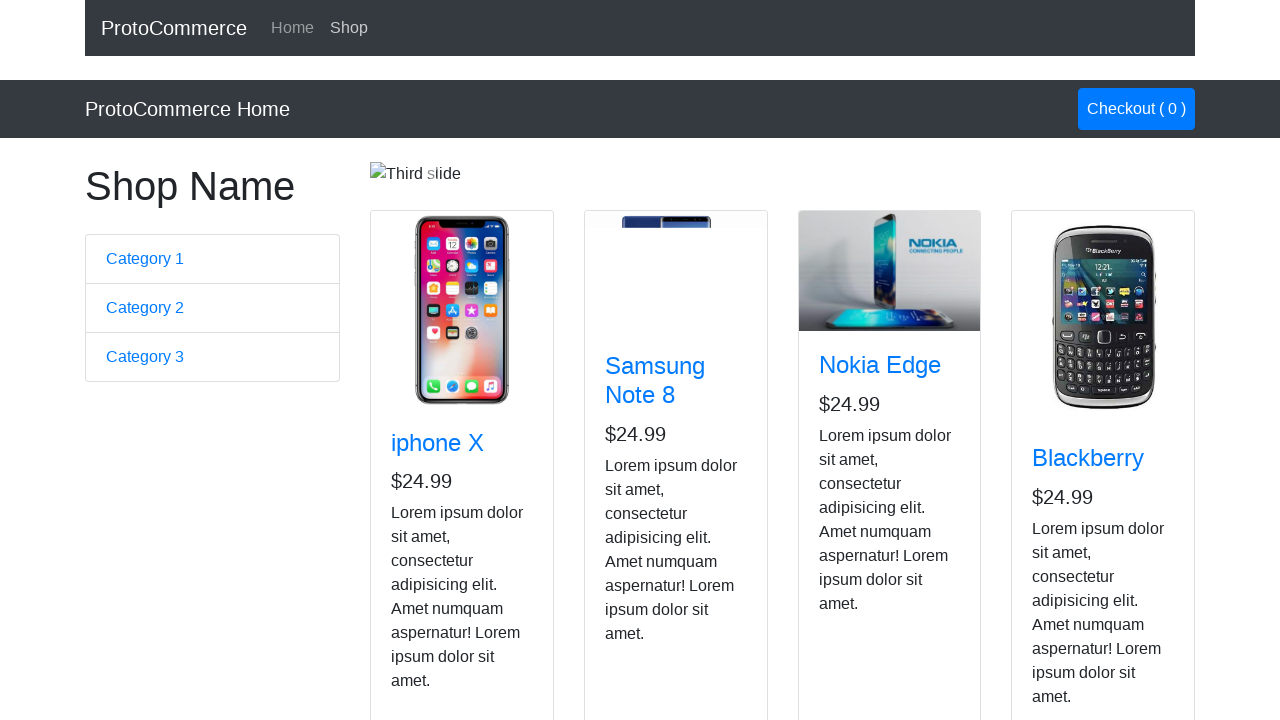

Added Nokia Edge product to cart at (854, 528) on app-card >> internal:has-text="Nokia Edge"i >> internal:role=button
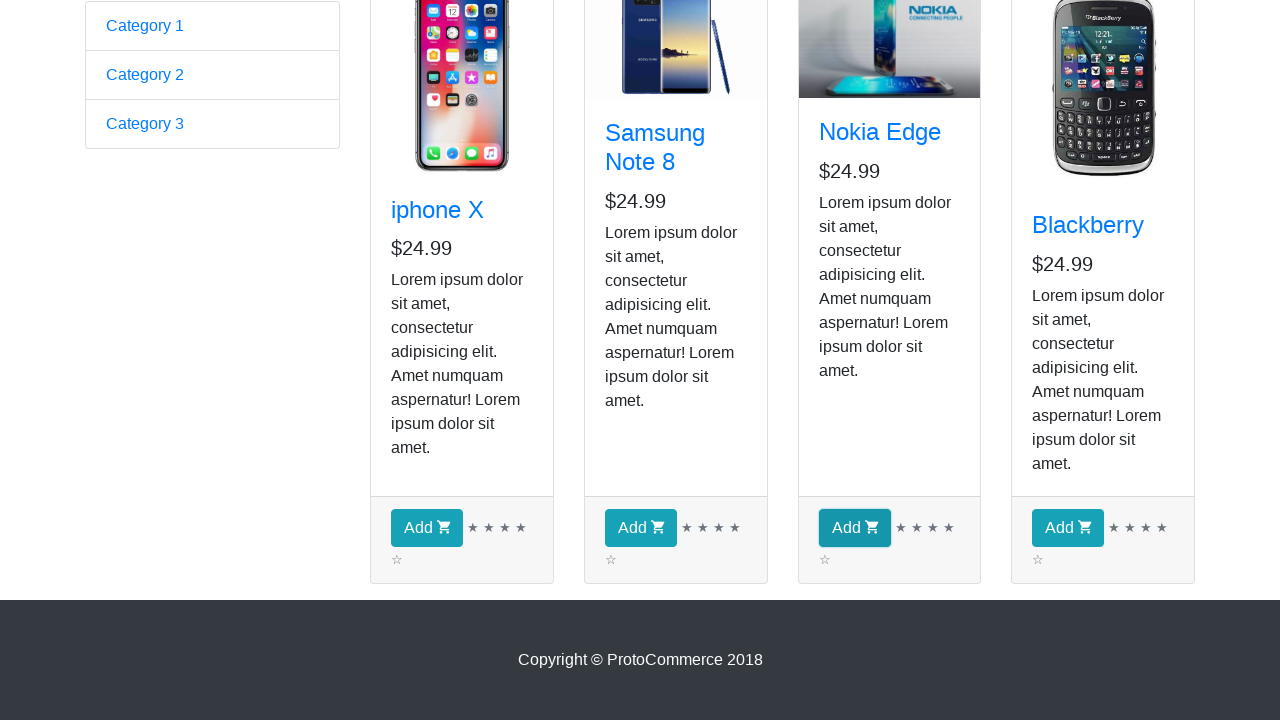

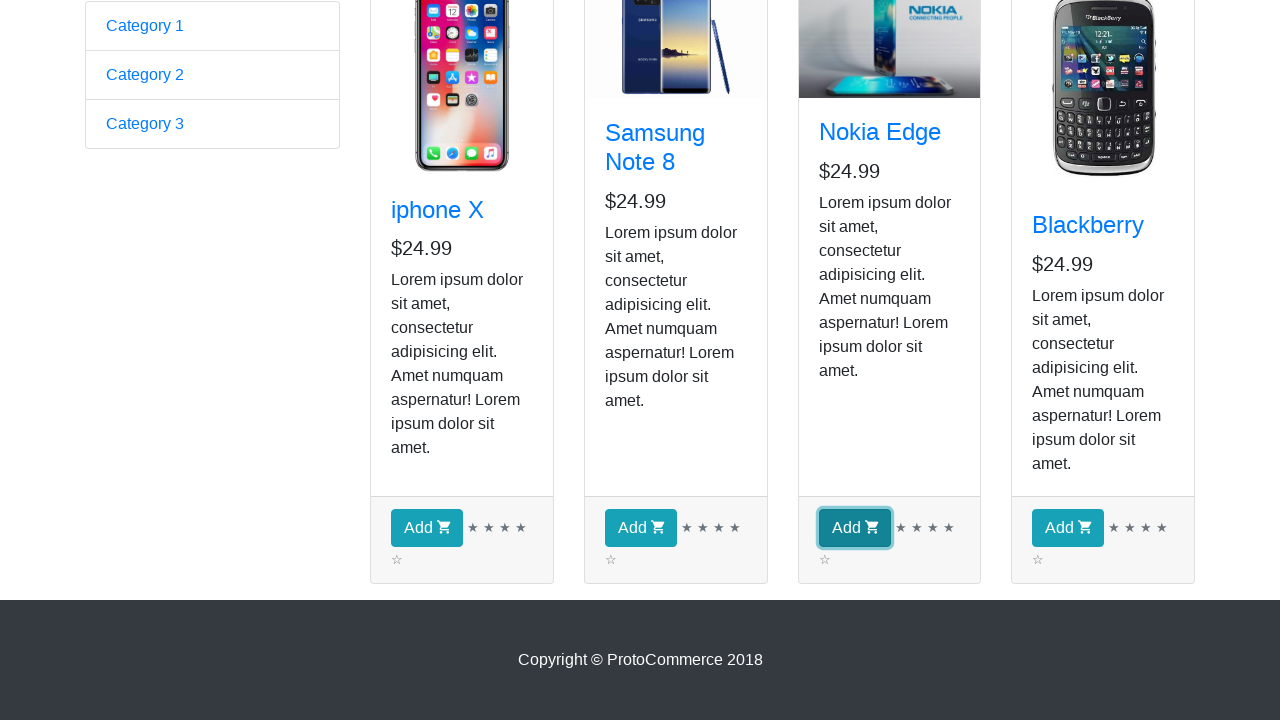